Tests the select dropdown in the Vue.js form bindings example by selecting options A, B, and C and verifying the output updates correctly

Starting URL: https://vuejs.org/examples/#form-bindings

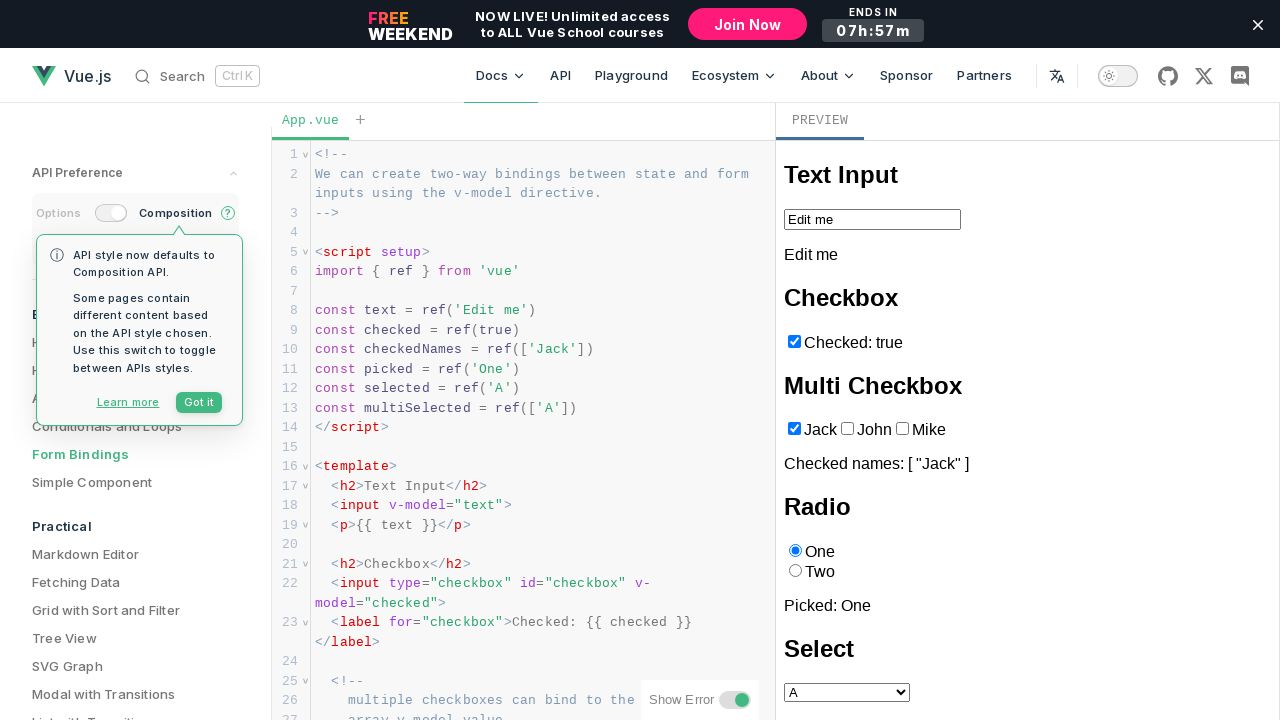

Located iframe containing the form
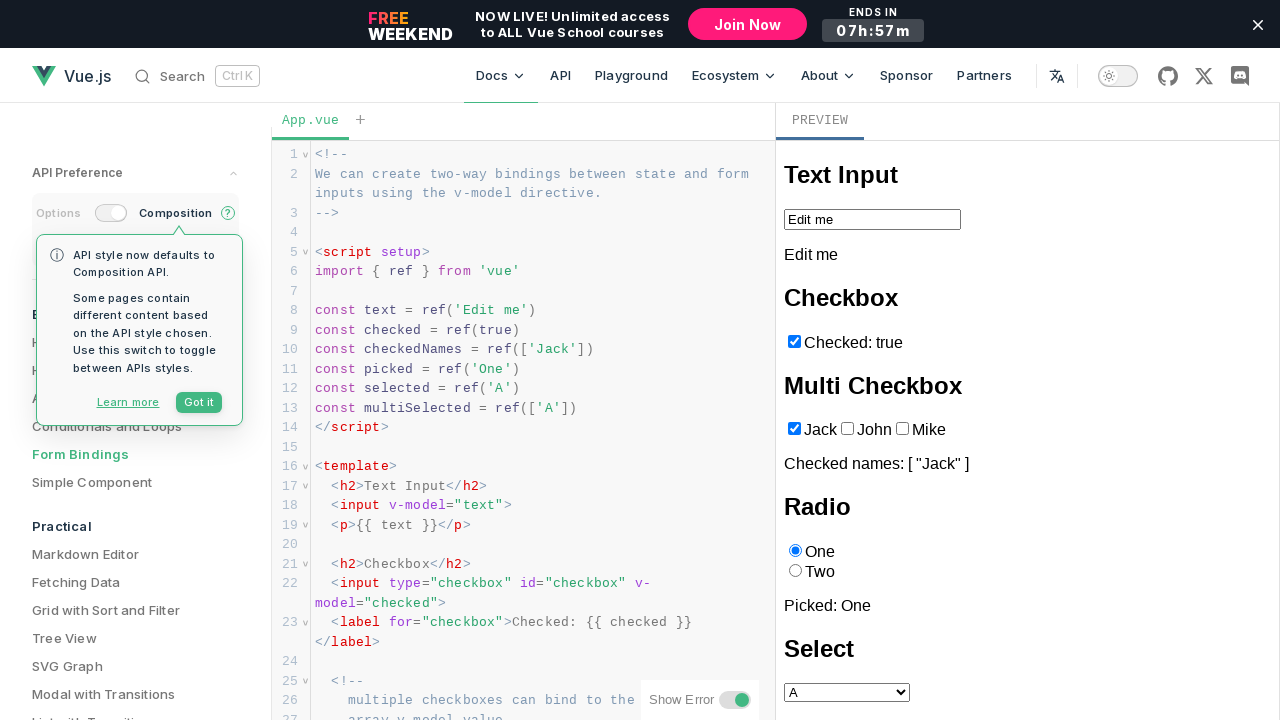

Located select dropdown element
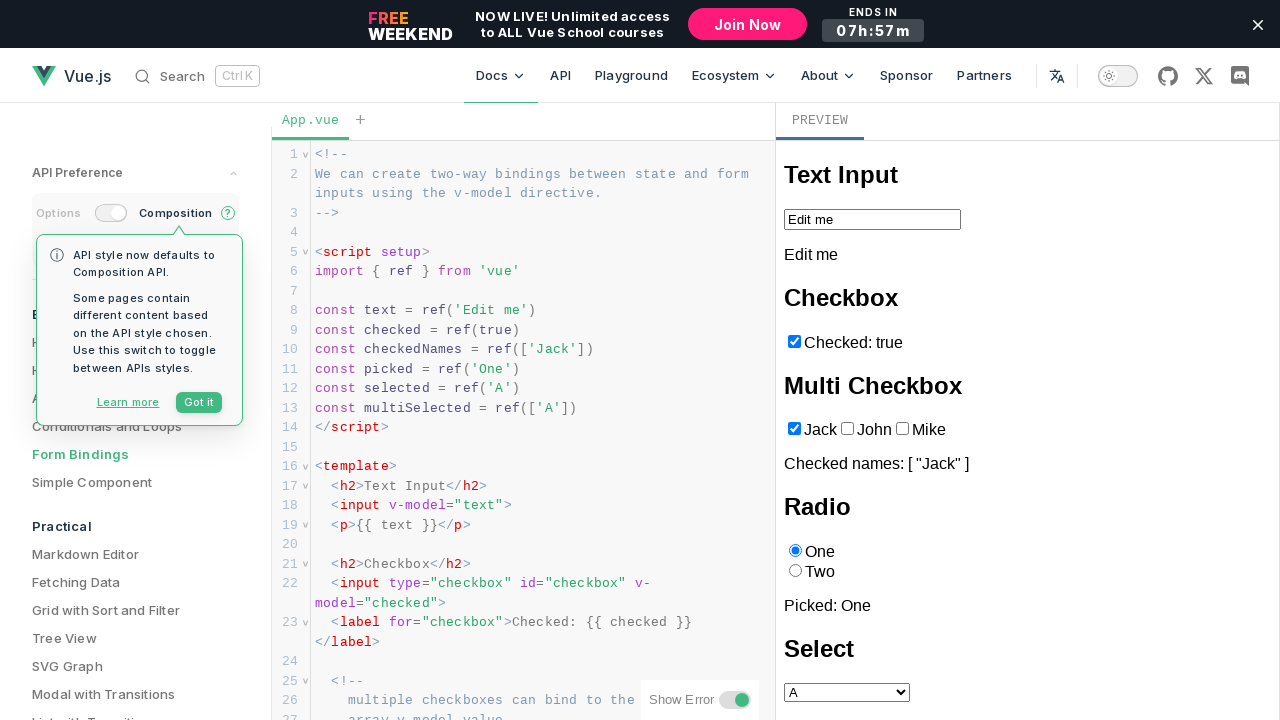

Located output text element for selected option
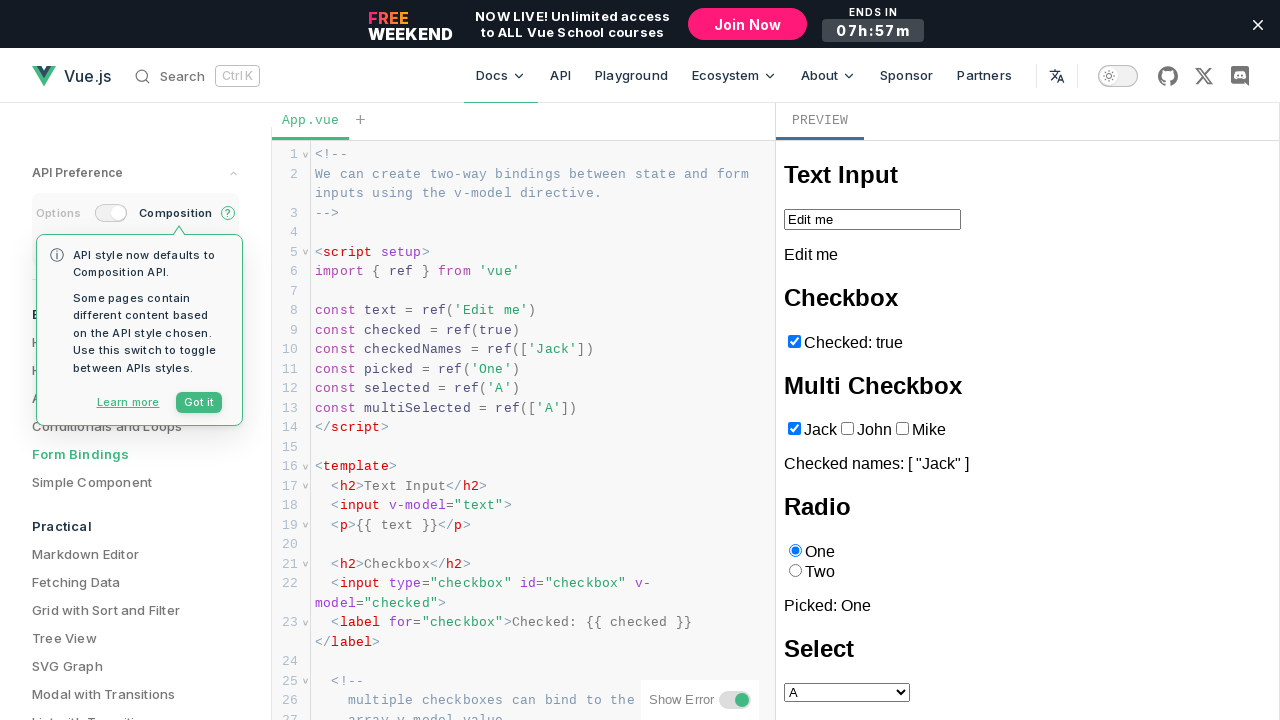

Selected option 'A' from dropdown on iframe >> internal:control=enter-frame >> select >> nth=0
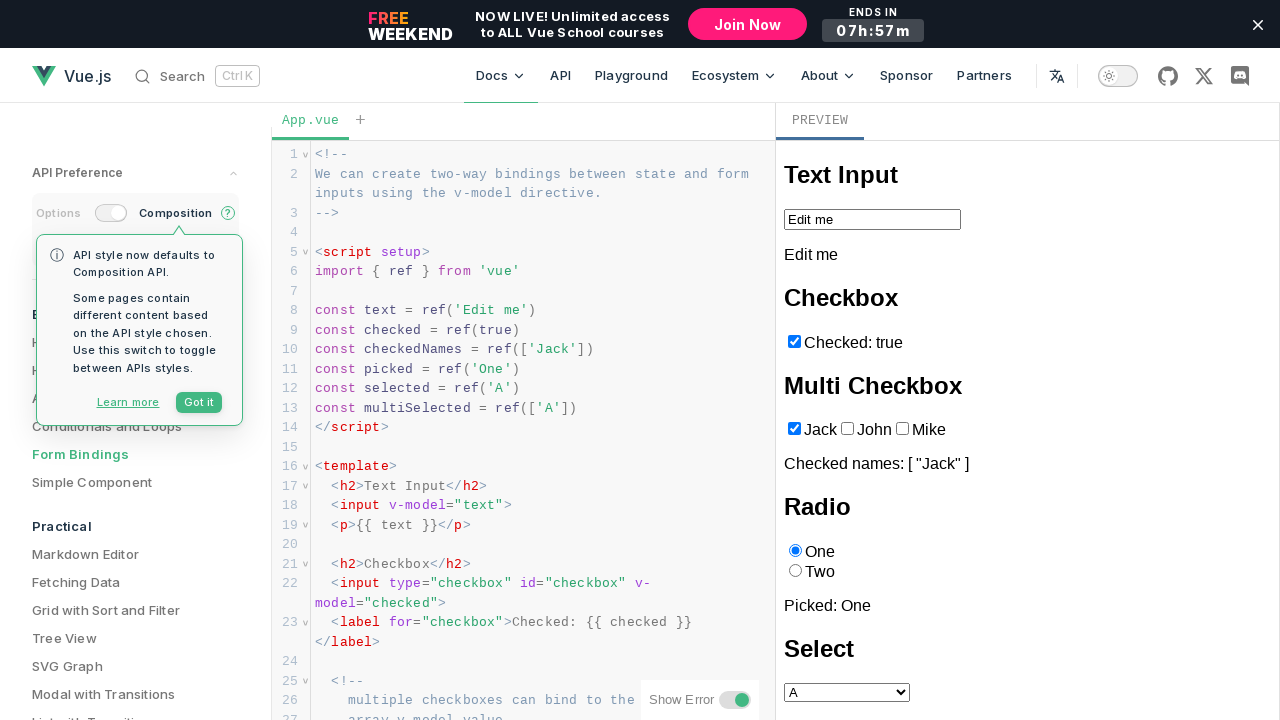

Read output text: 'Selected: A'
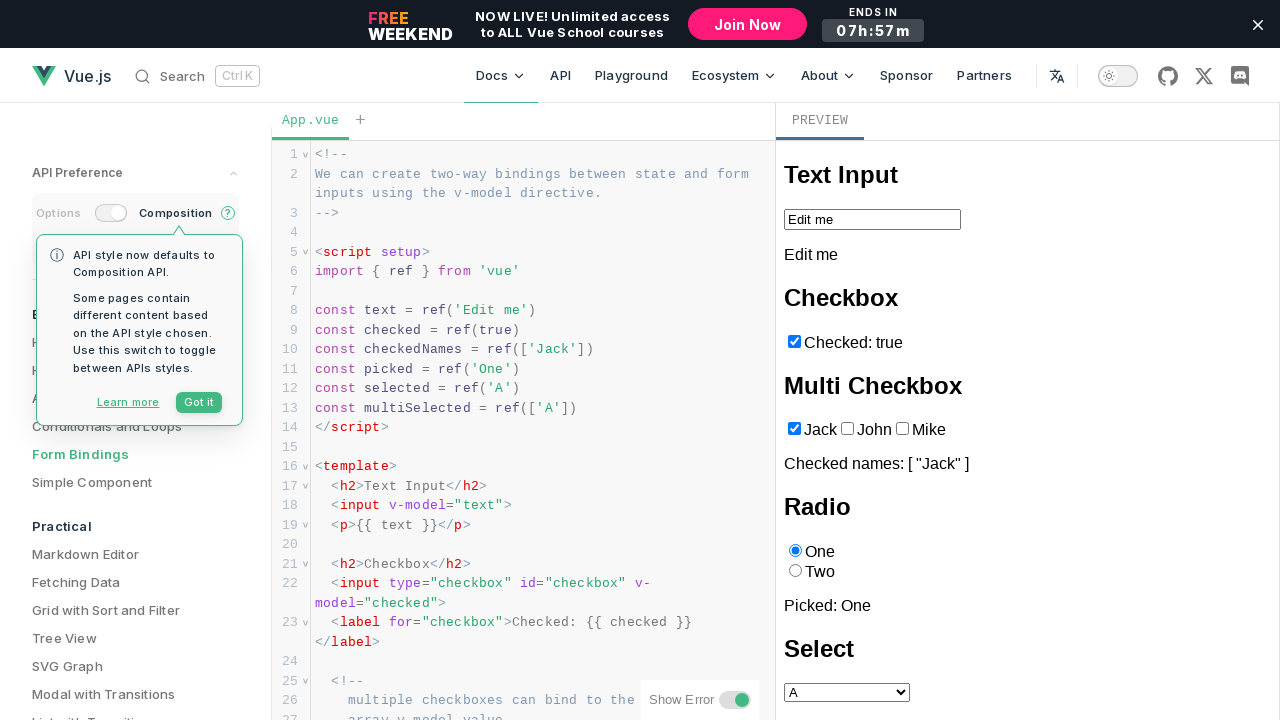

Verified output matches selected option 'A'
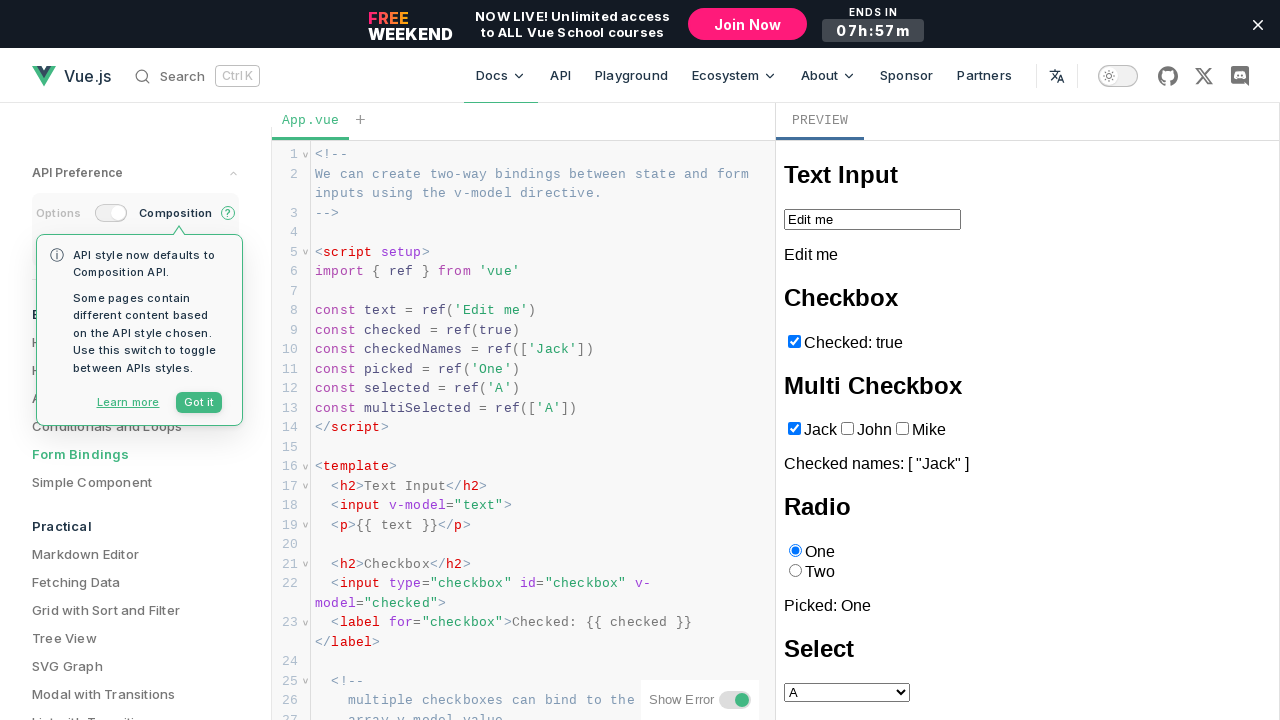

Selected option 'B' from dropdown on iframe >> internal:control=enter-frame >> select >> nth=0
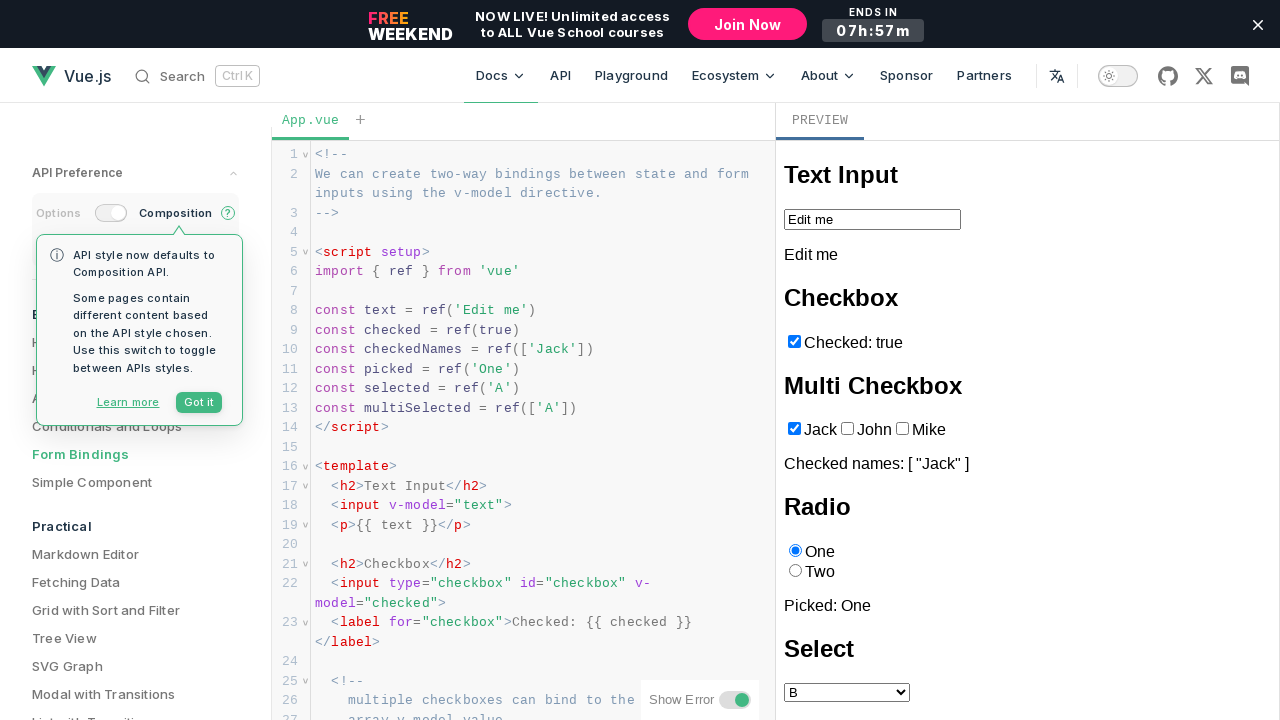

Read output text: 'Selected: B'
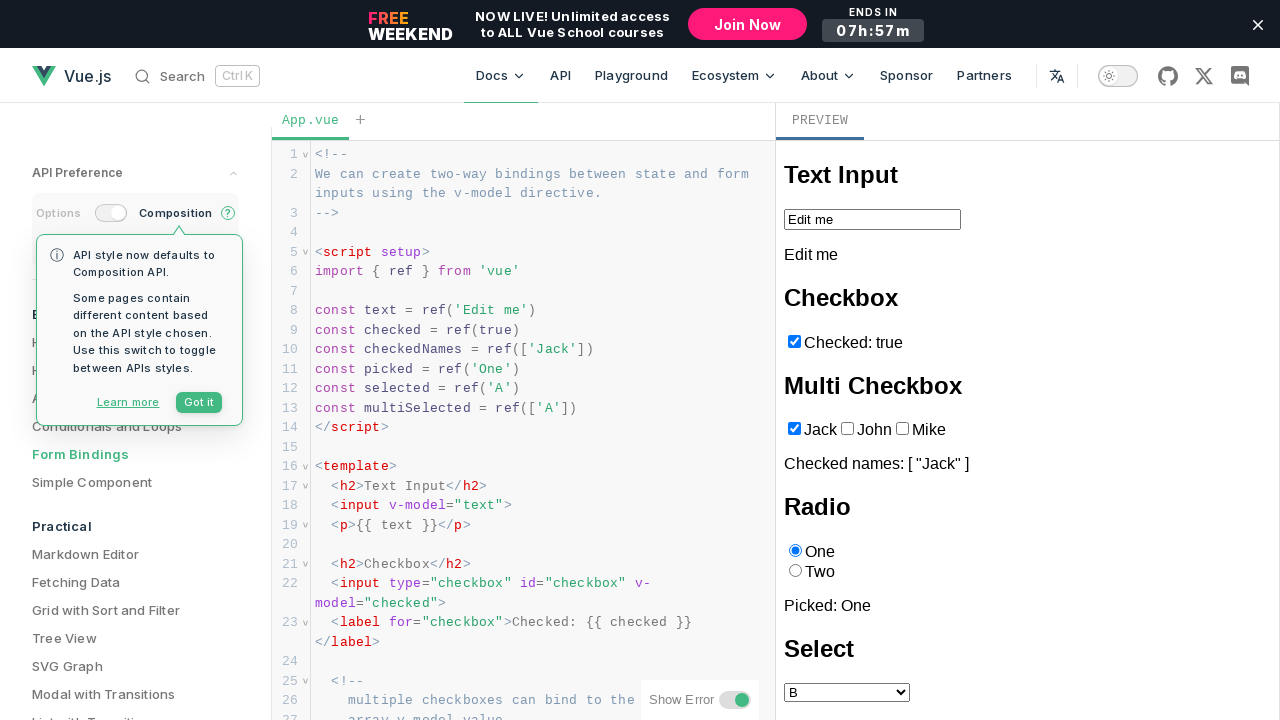

Verified output matches selected option 'B'
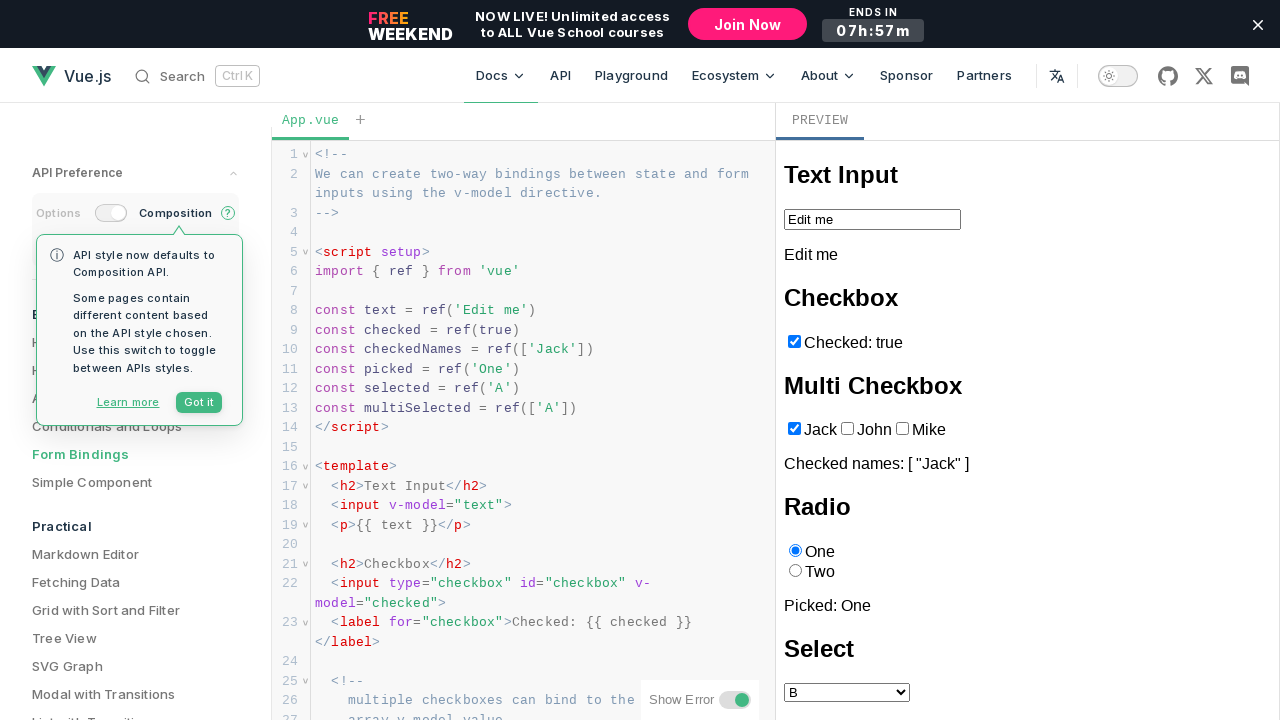

Selected option 'C' from dropdown on iframe >> internal:control=enter-frame >> select >> nth=0
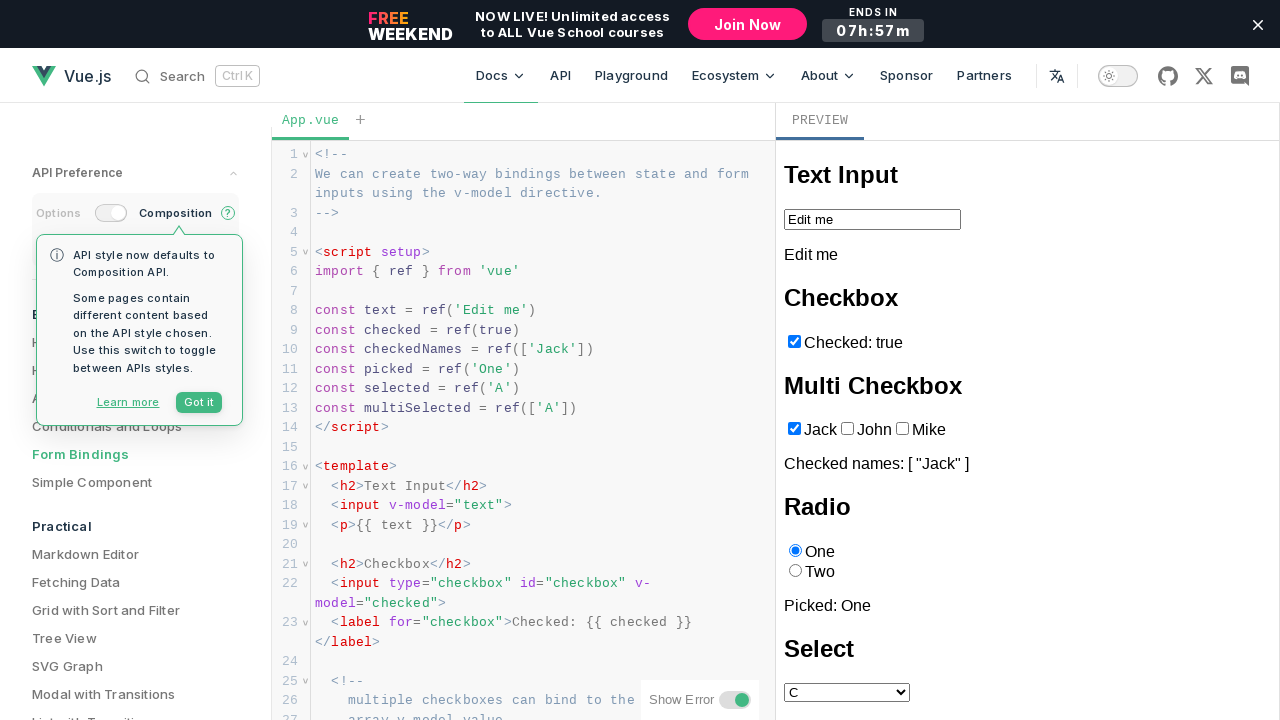

Read output text: 'Selected: C'
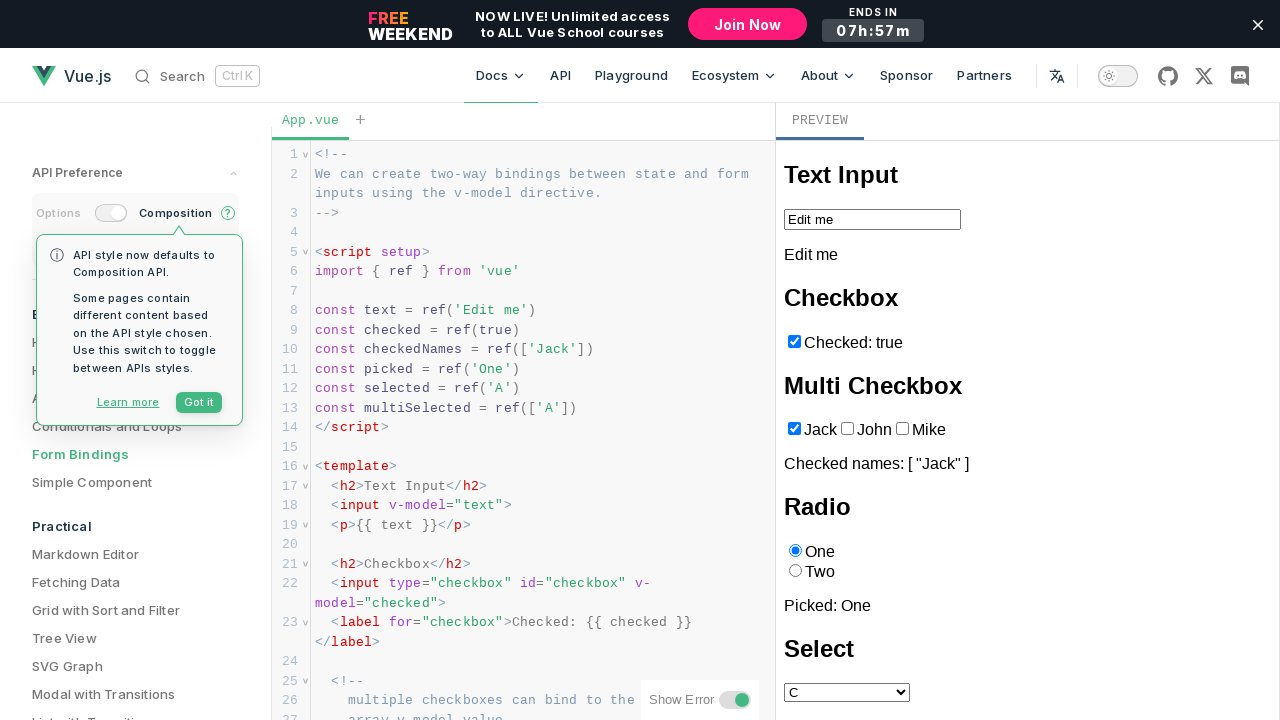

Verified output matches selected option 'C'
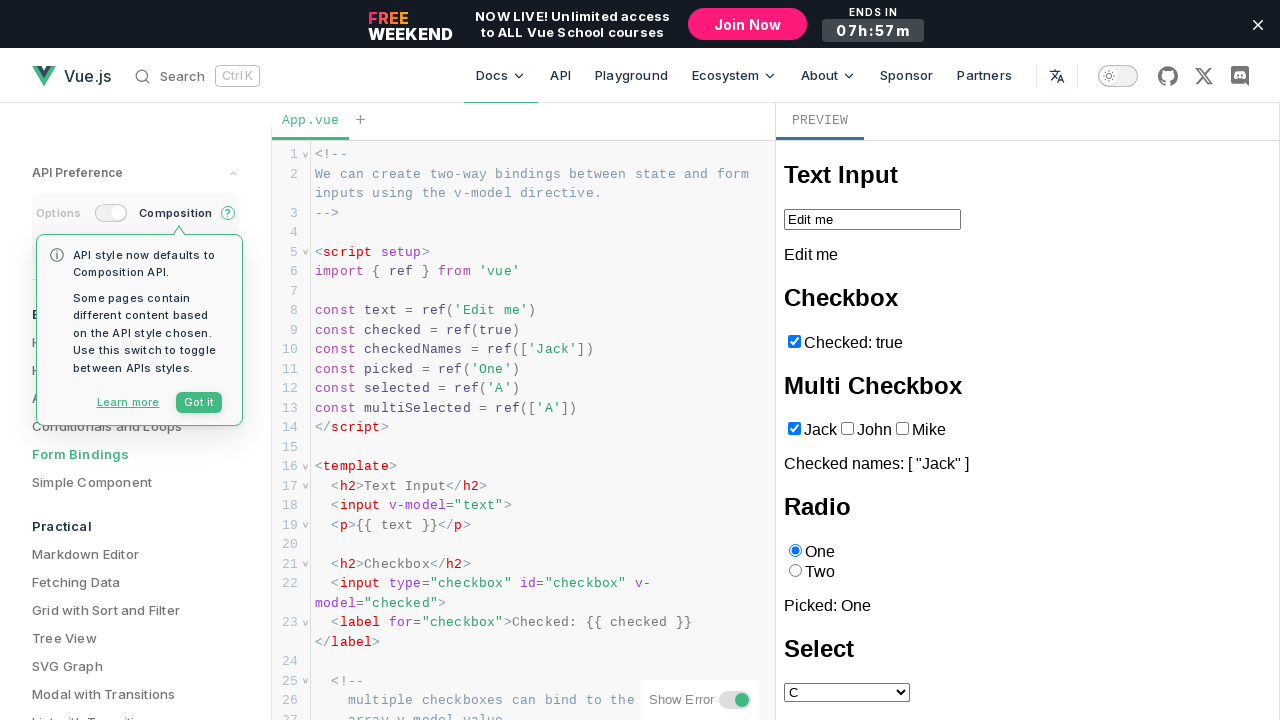

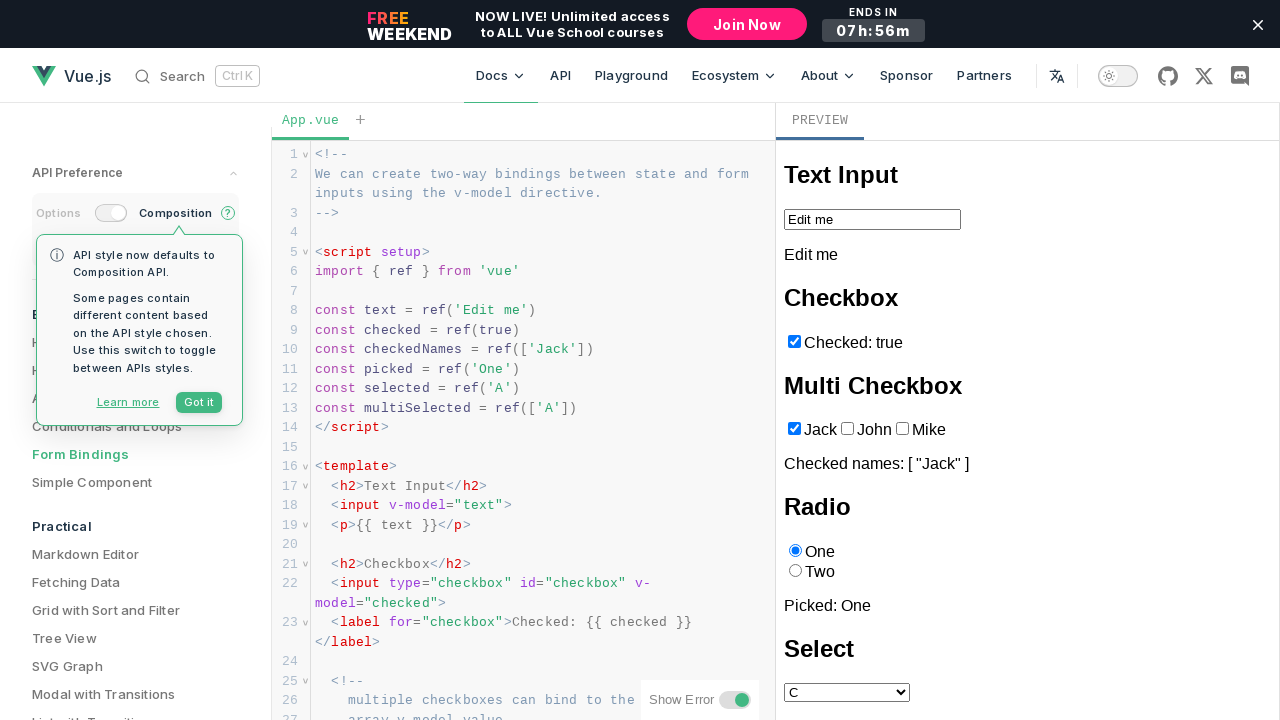